Tests dynamic loading functionality by clicking a start button and verifying that "Hello World!" text appears after loading

Starting URL: http://the-internet.herokuapp.com/dynamic_loading/2

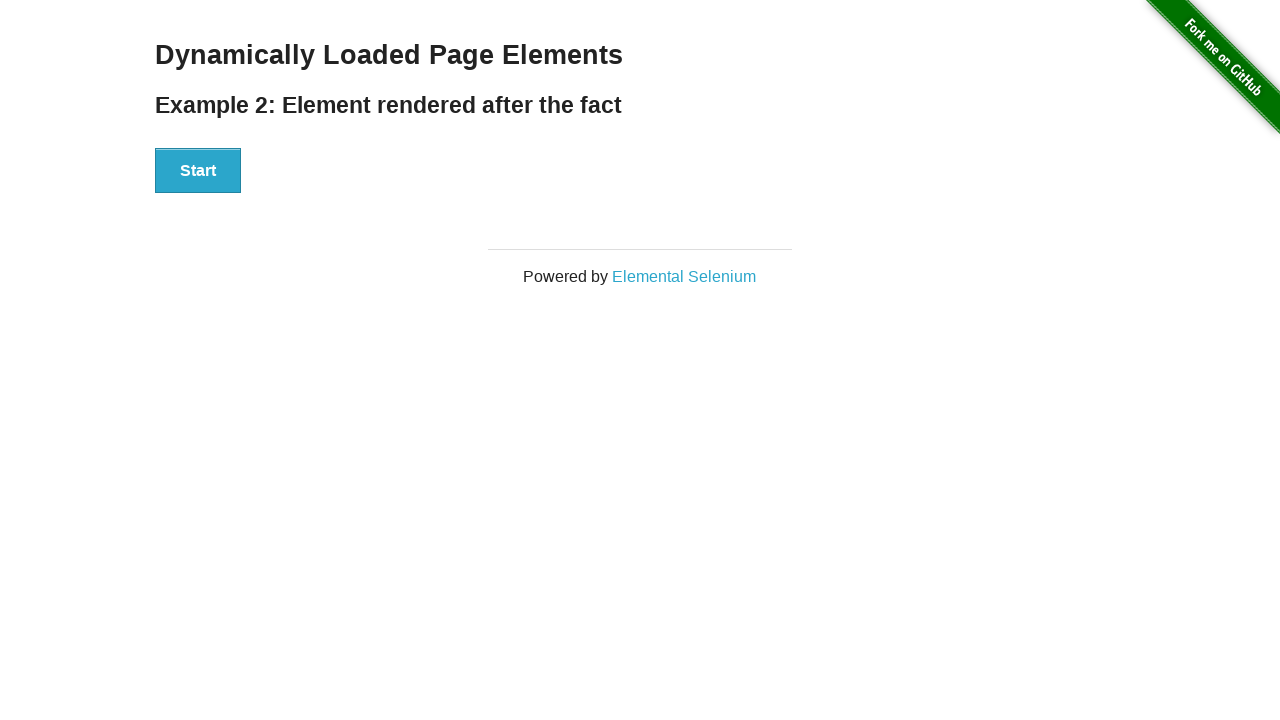

Clicked Start button to trigger dynamic loading at (198, 171) on xpath=//button[text()='Start']
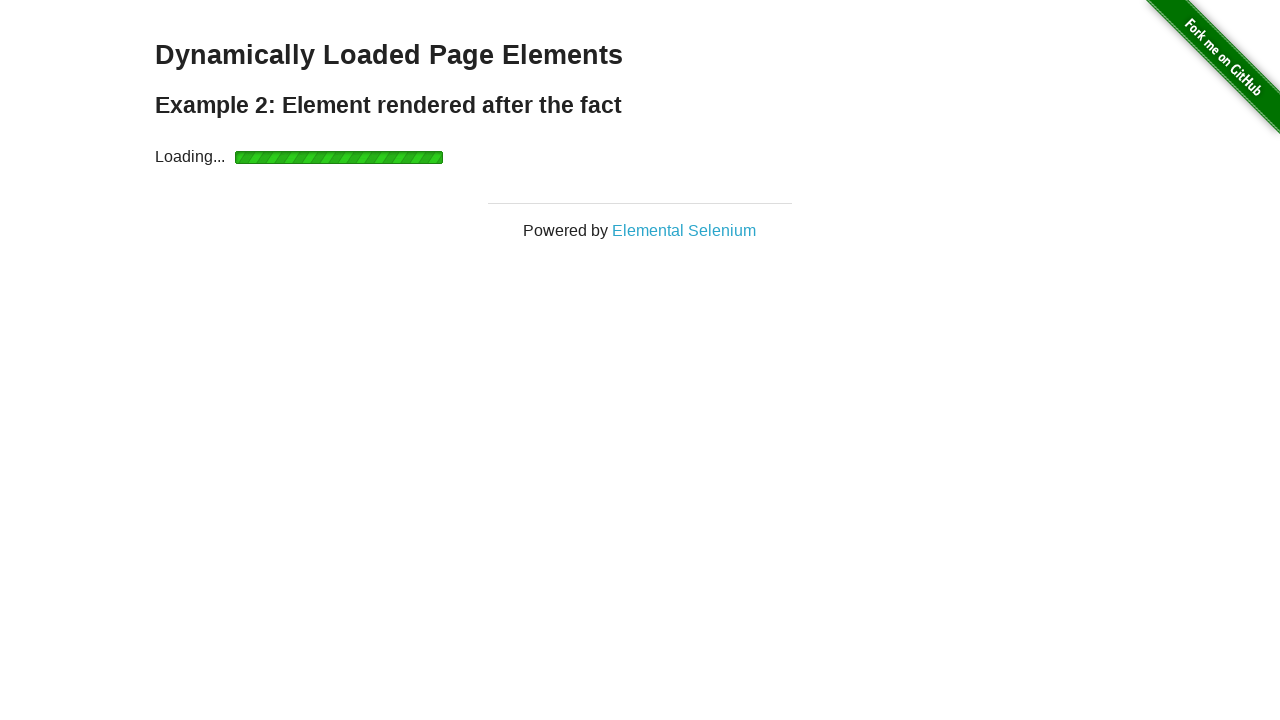

Waited for 'Hello World!' text to appear in #finish h4
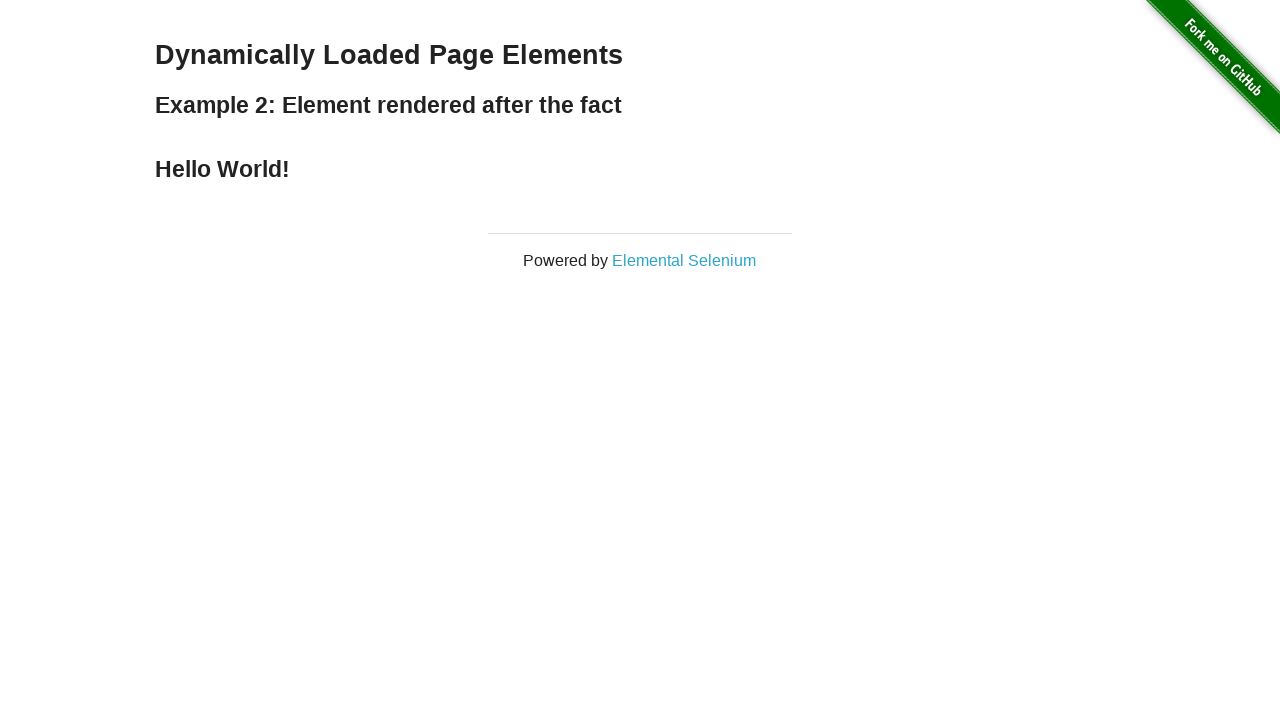

Verified that 'Hello World!' text is displayed
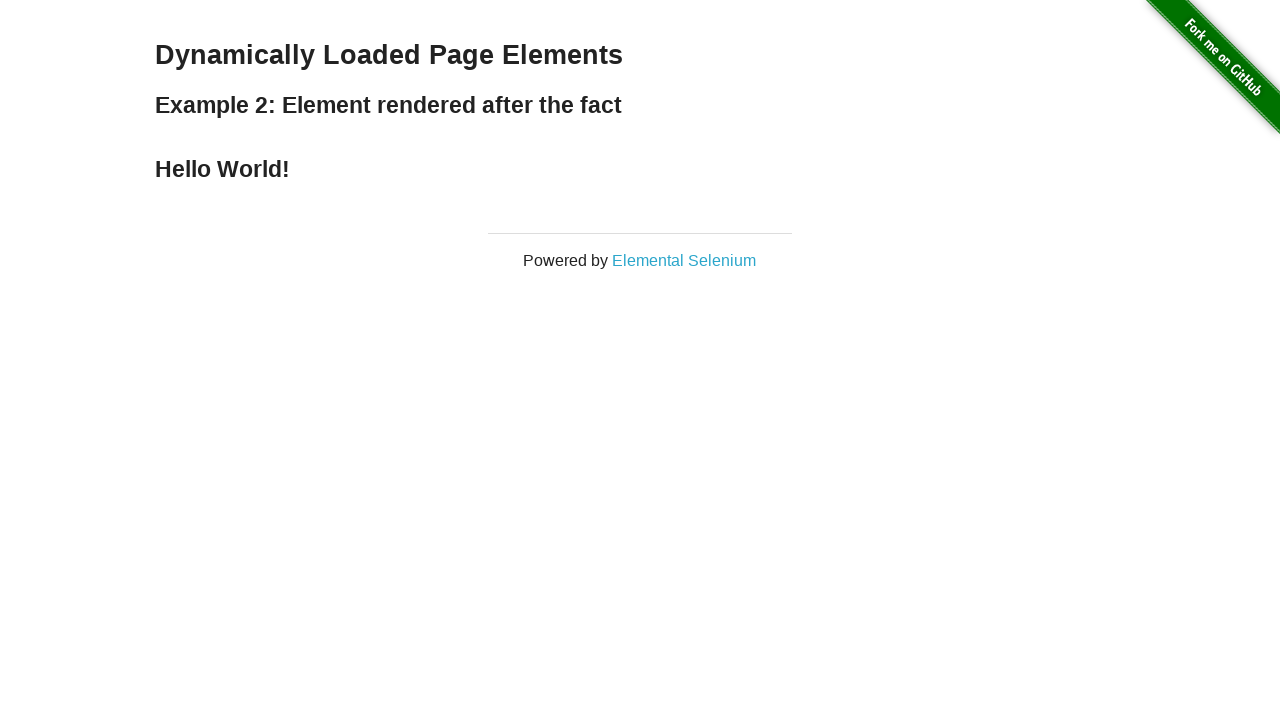

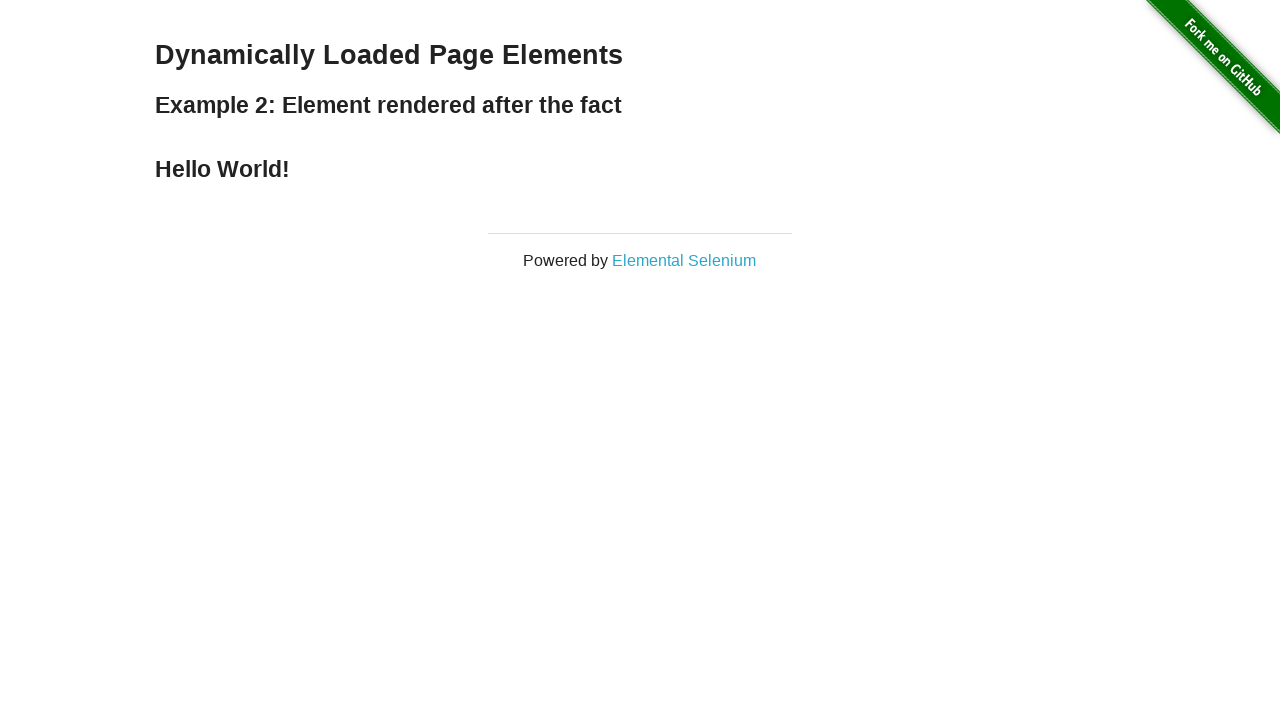